Tests dynamic loading by clicking through to an example and waiting for Hello World text to appear

Starting URL: https://the-internet.herokuapp.com/dynamic_loading

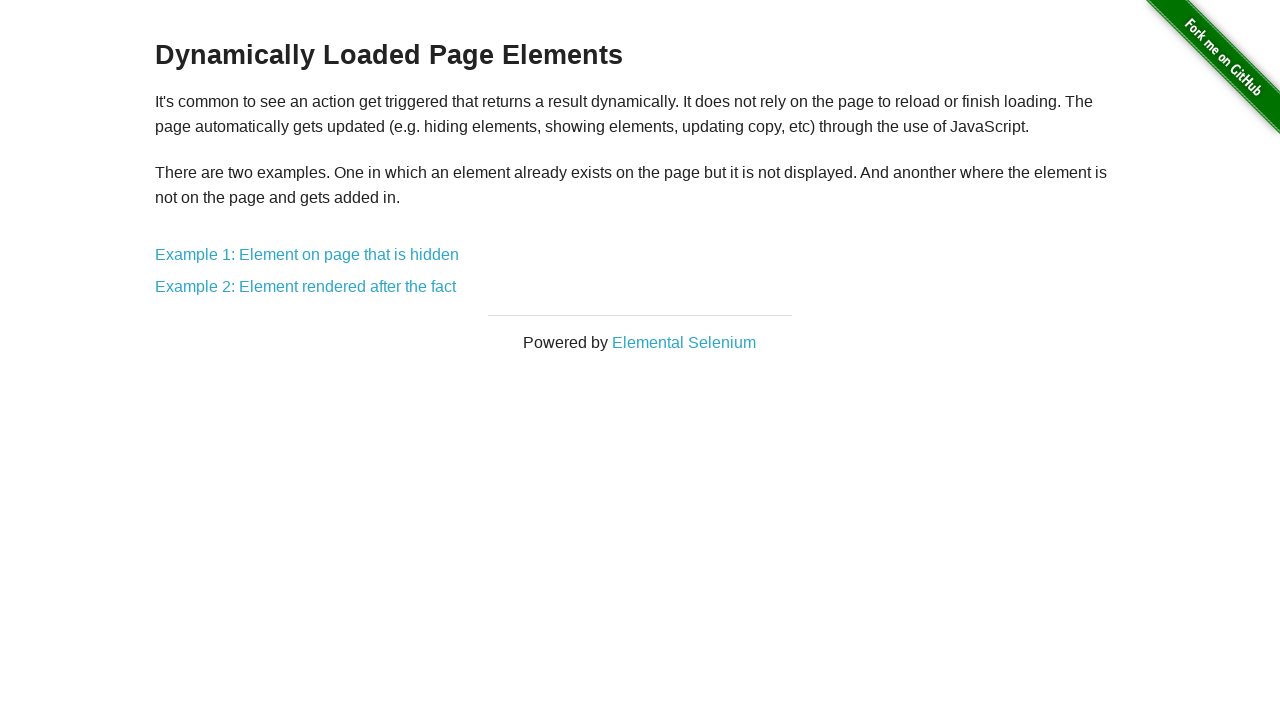

Clicked on Example 2: Element rendered after the fact link at (306, 287) on text=Example 2: Element rendered after the fact
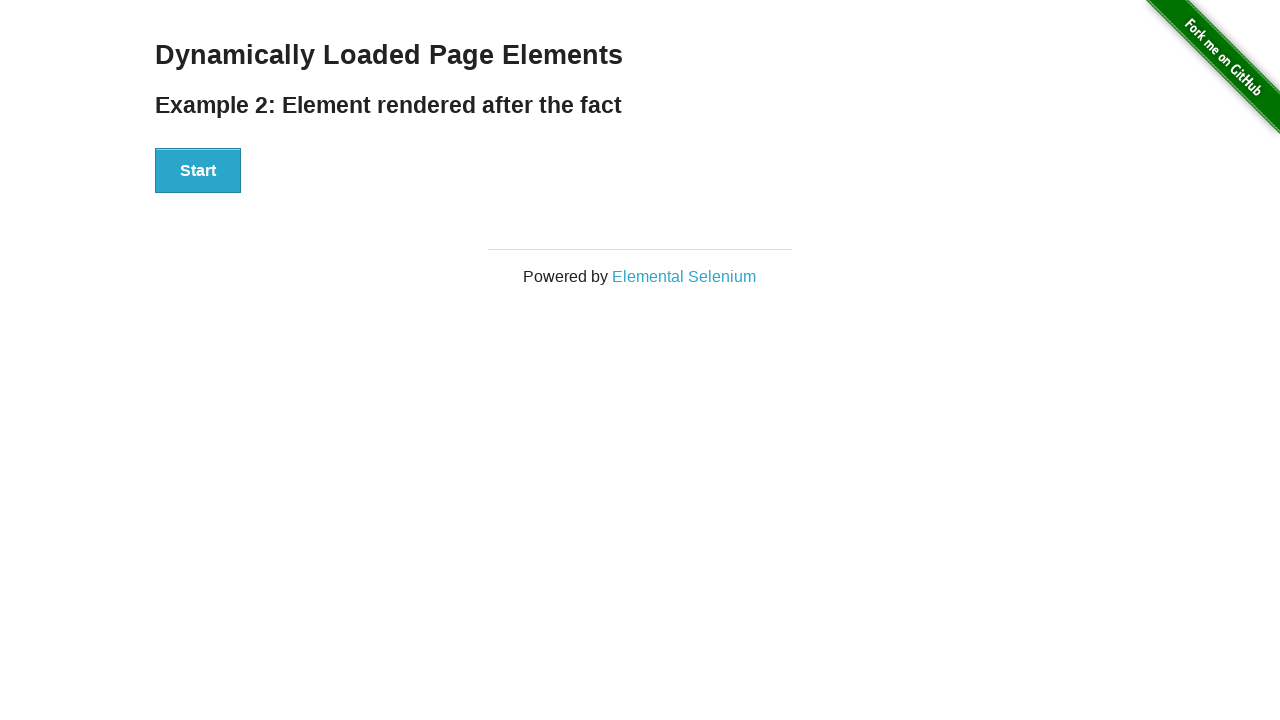

Clicked the Start button to trigger dynamic loading at (198, 171) on xpath=//div[@id='start']/button
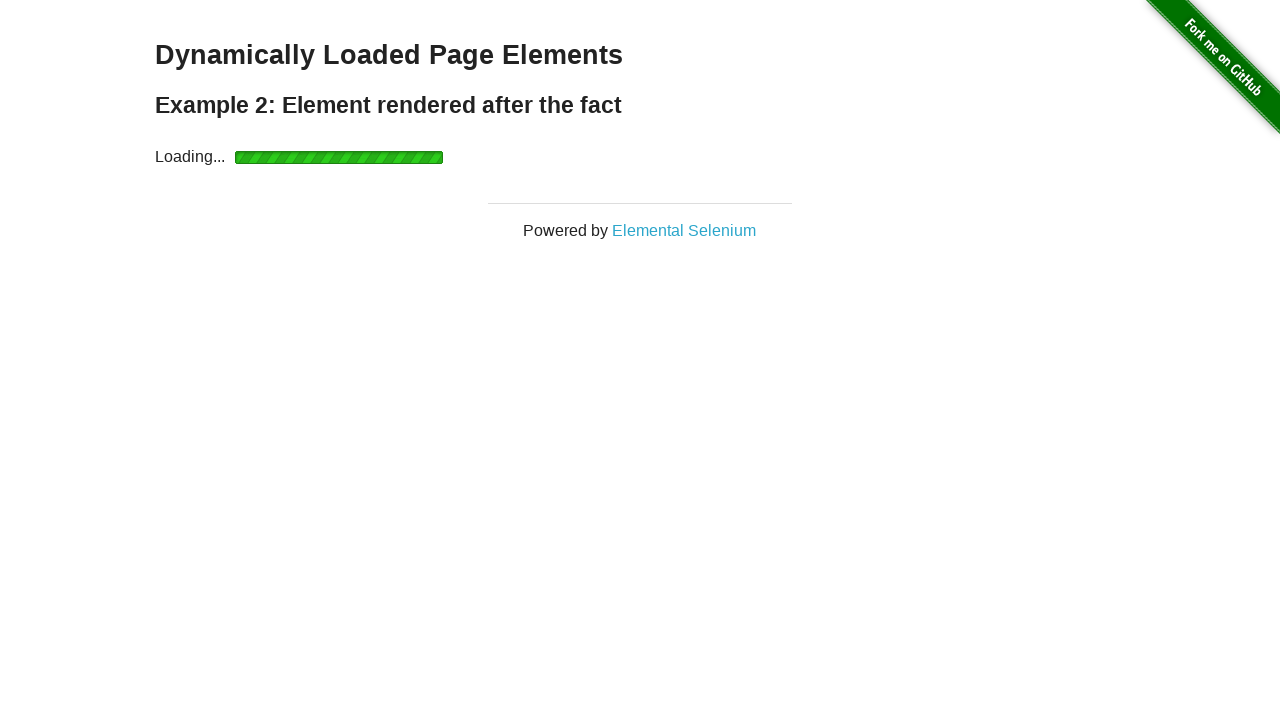

Hello World text appeared after dynamic loading
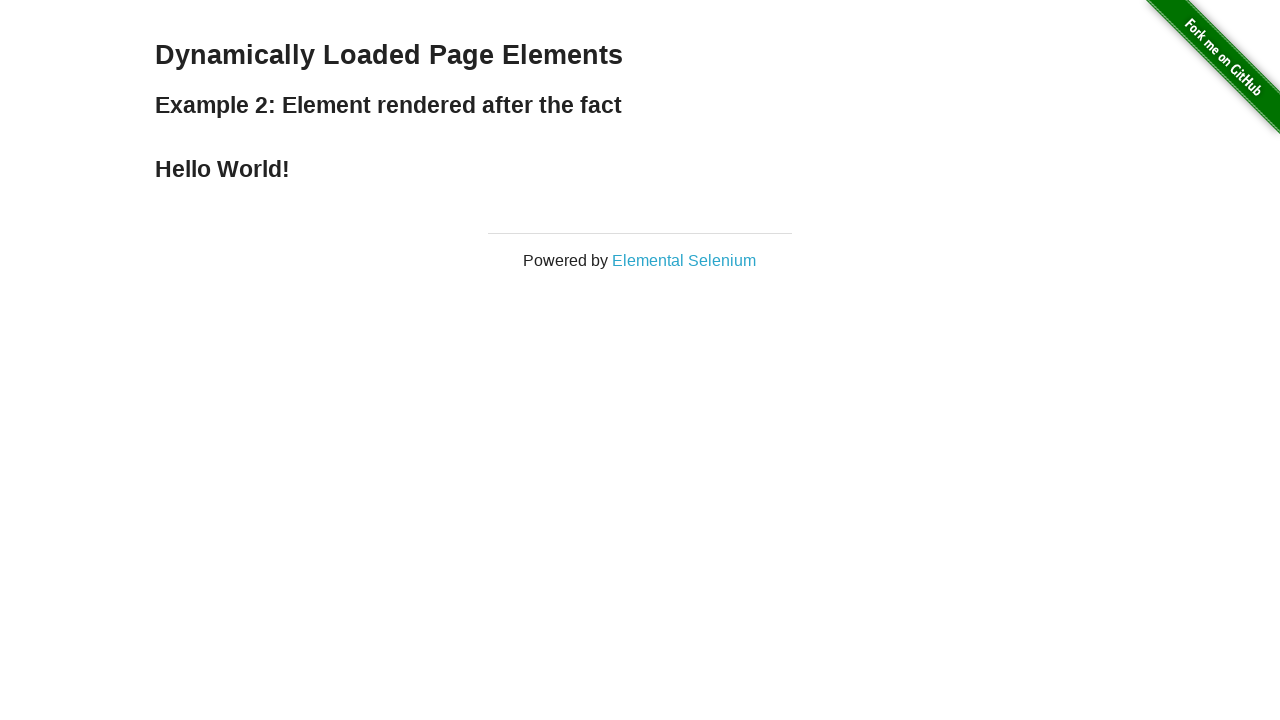

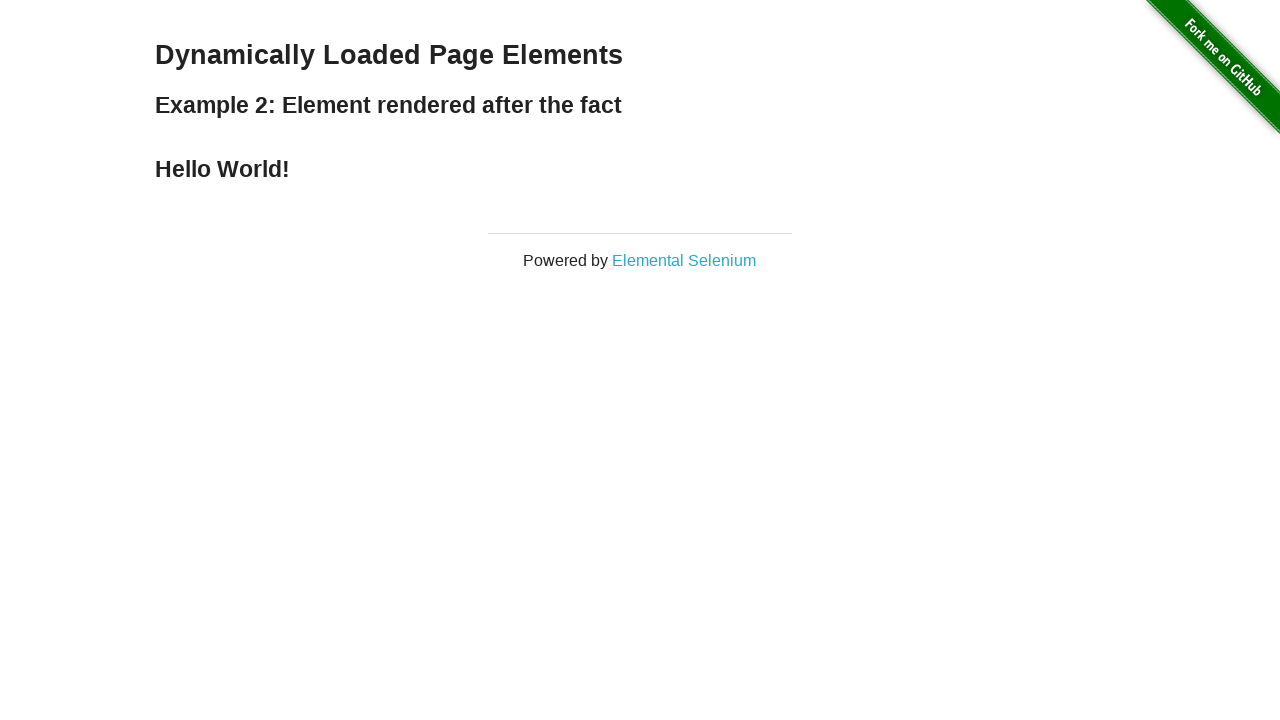